Tests frame handling by navigating between Draggable and Droppable demos on jQuery UI, switching into frames to interact with elements inside them

Starting URL: https://jqueryui.com/

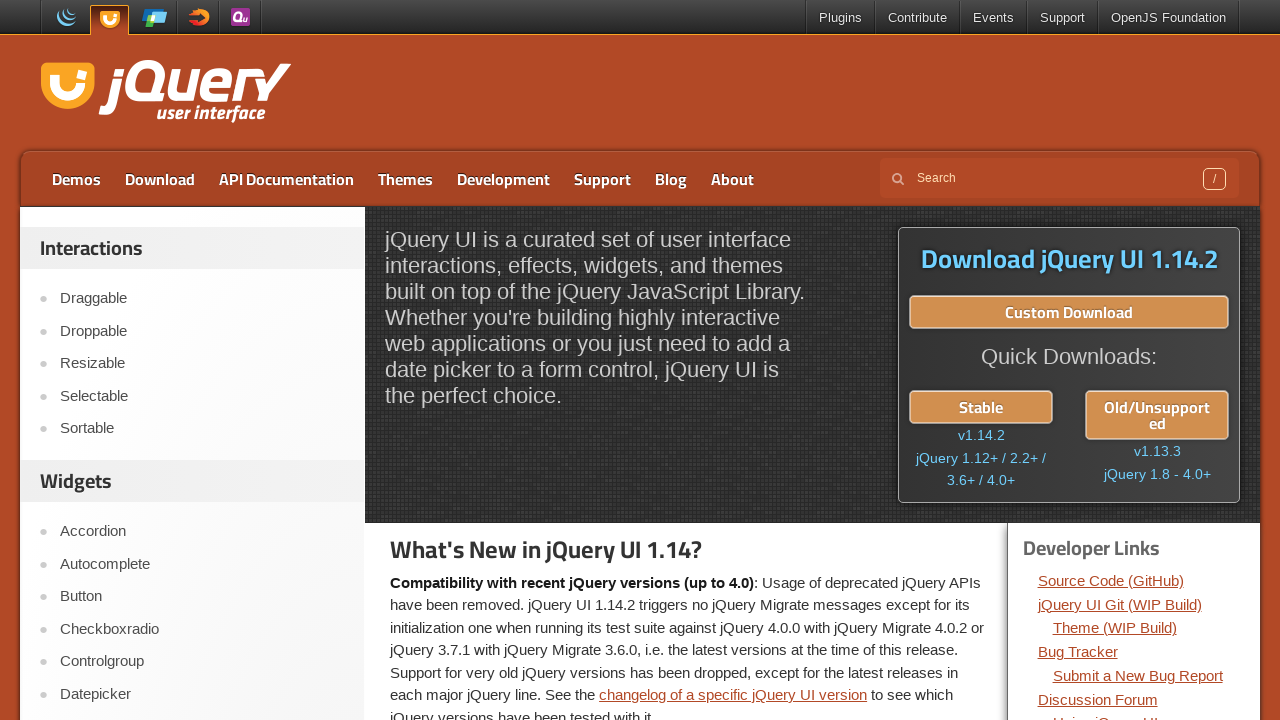

Clicked on Draggable link at (202, 299) on xpath=//a[text()='Draggable']
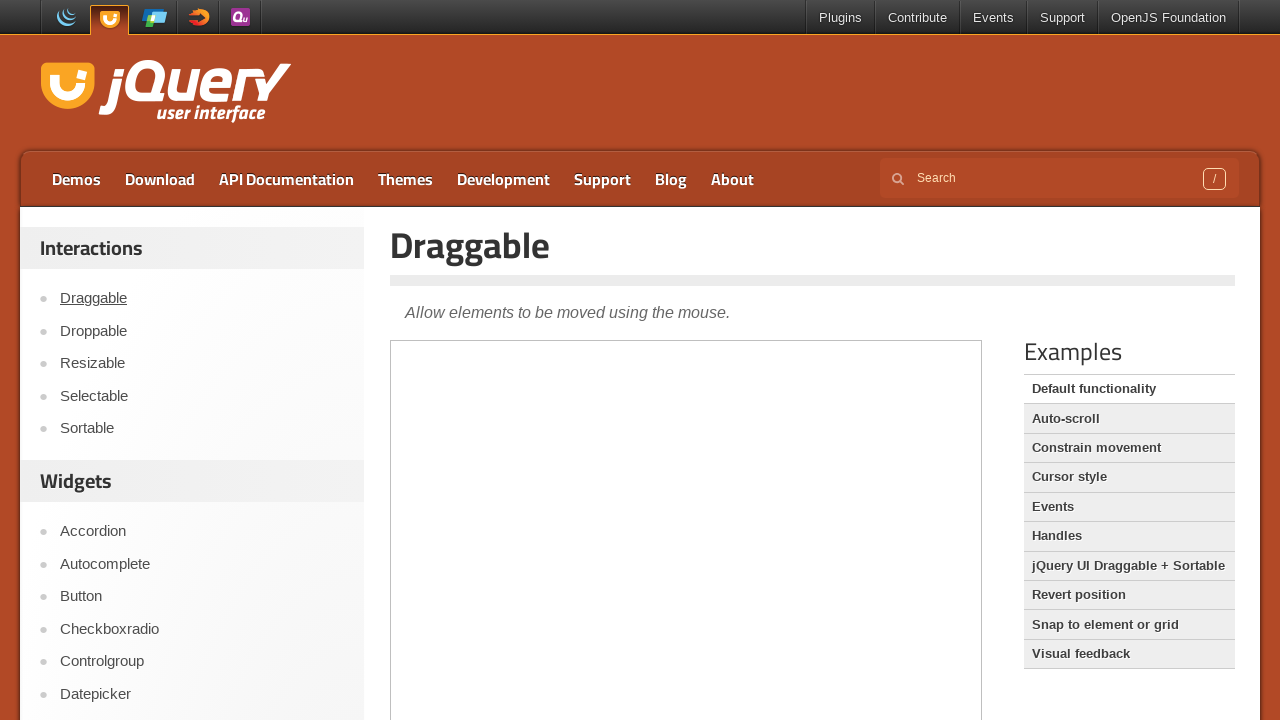

Selected the first iframe for Draggable demo
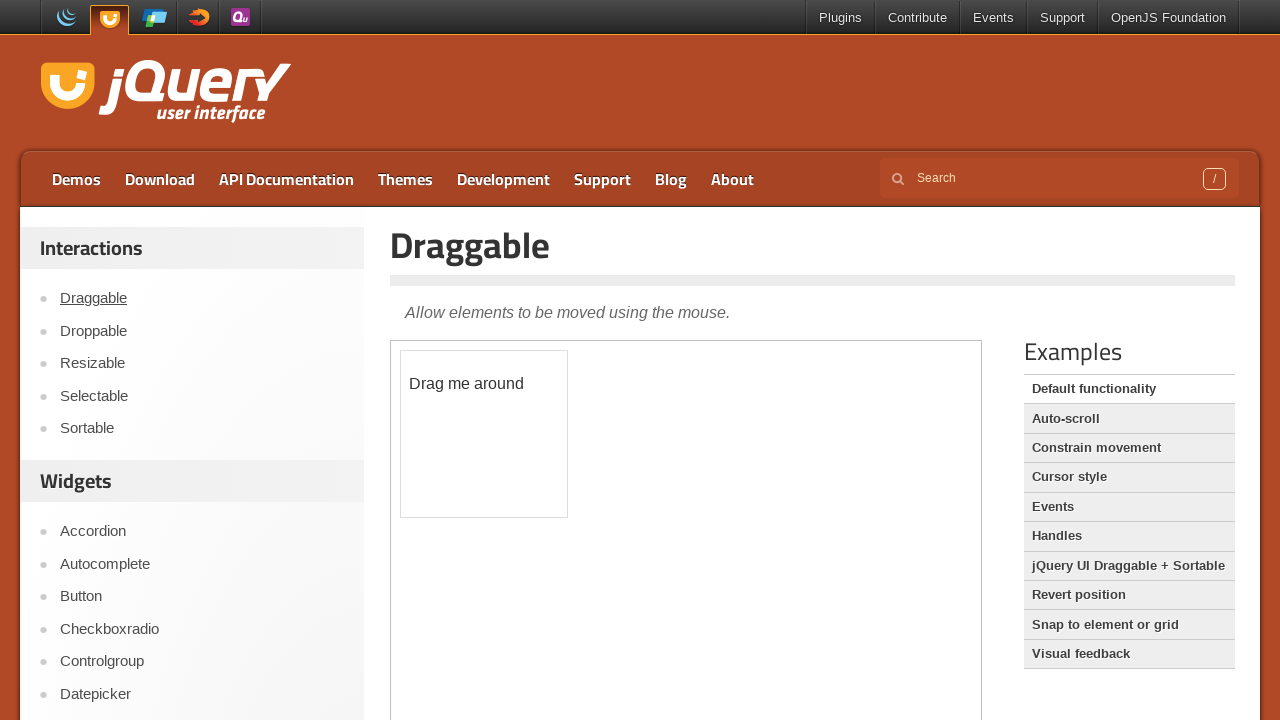

Retrieved text from draggable element: Drag me around
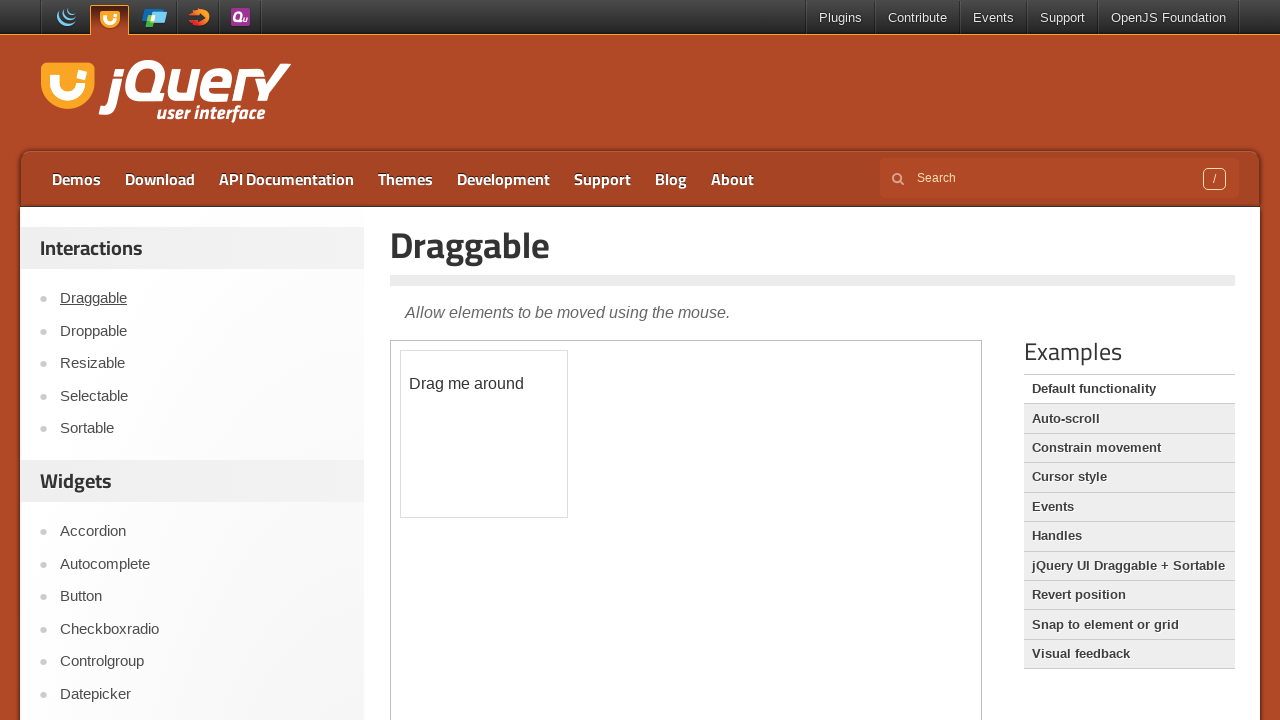

Clicked on Droppable link at (202, 331) on a:text('Droppable')
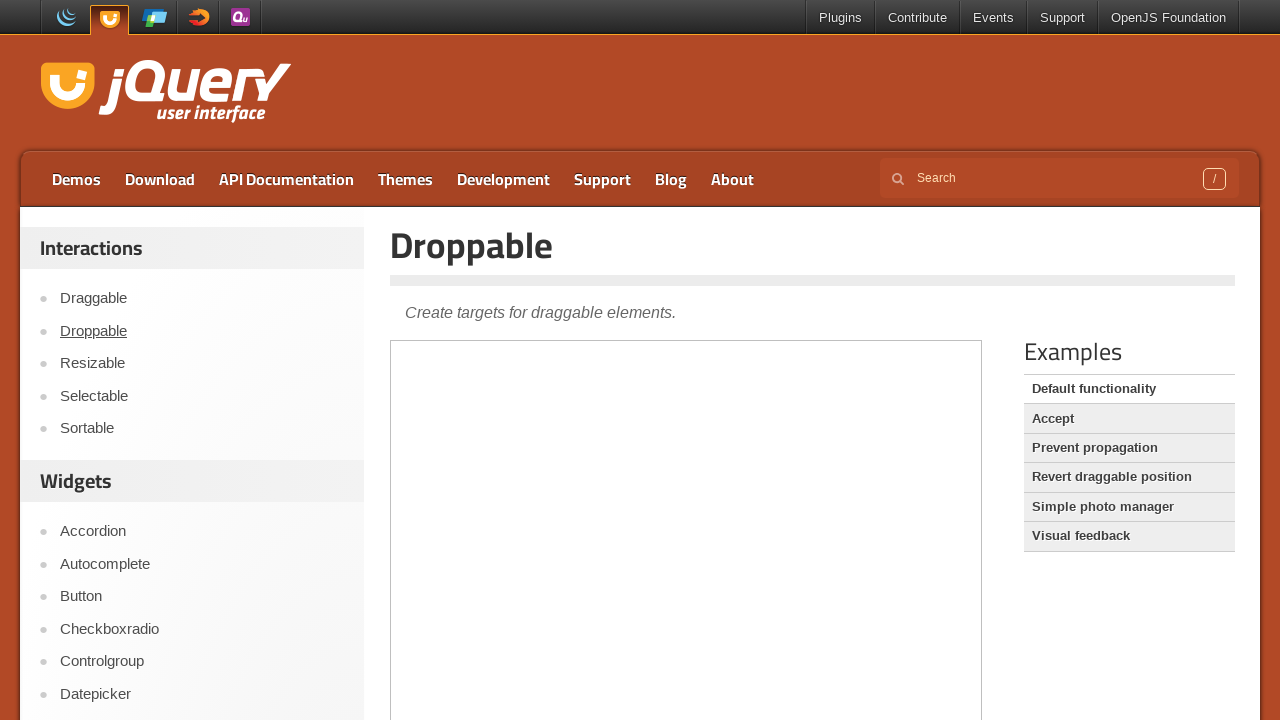

Selected the first iframe for Droppable demo
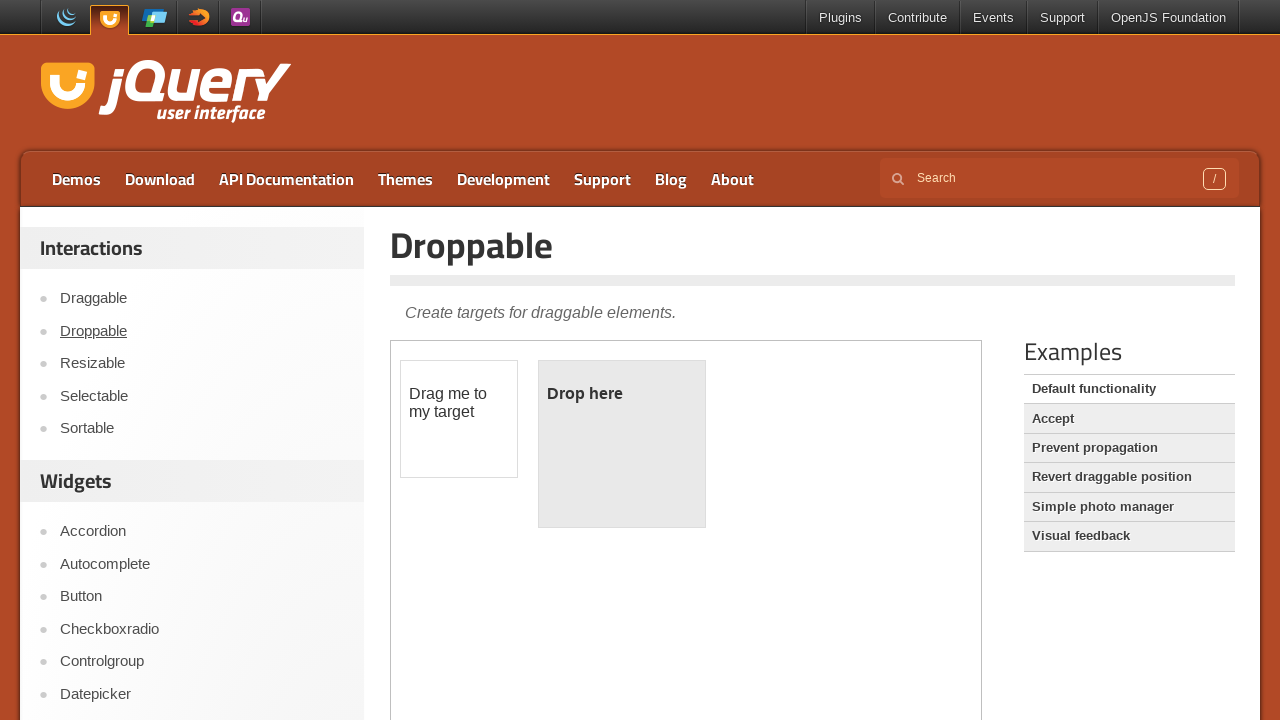

Retrieved text from draggable element in Droppable demo: Drag me to my target
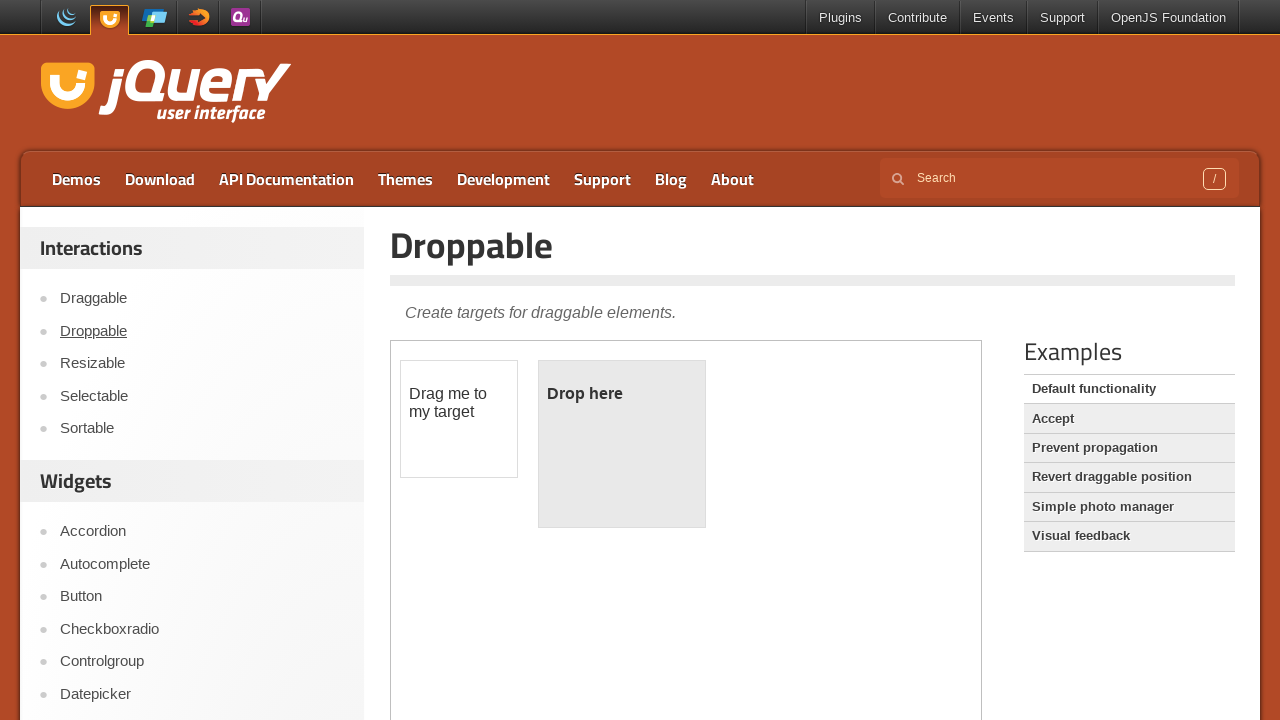

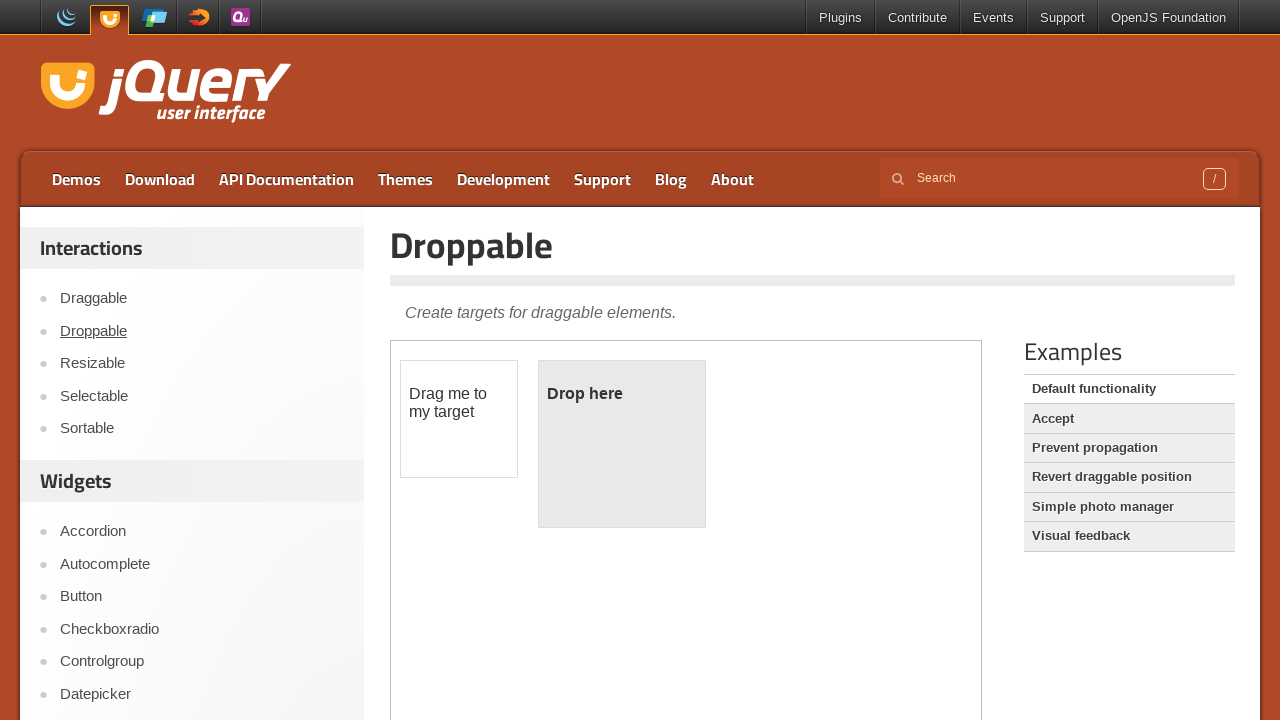